Tests navigation through footer links by clicking each link in the first column of the footer and navigating back

Starting URL: https://rahulshettyacademy.com/AutomationPractice/

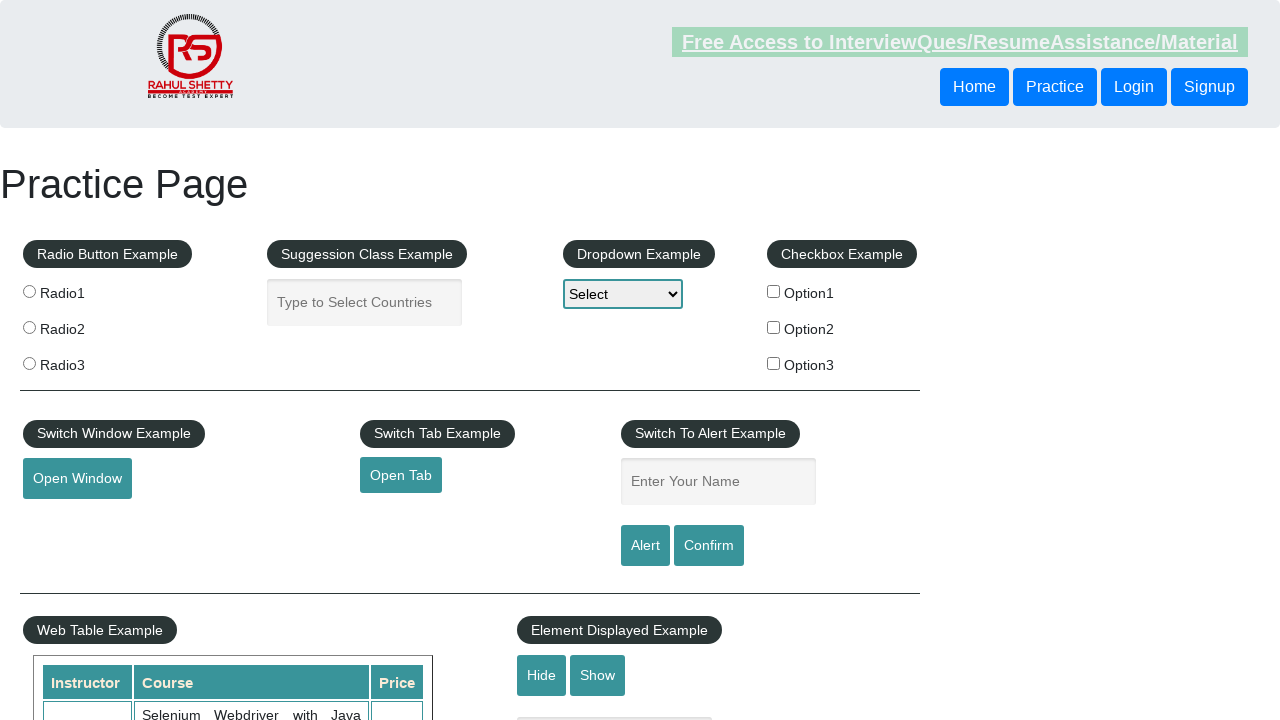

Counted total links on page: 27
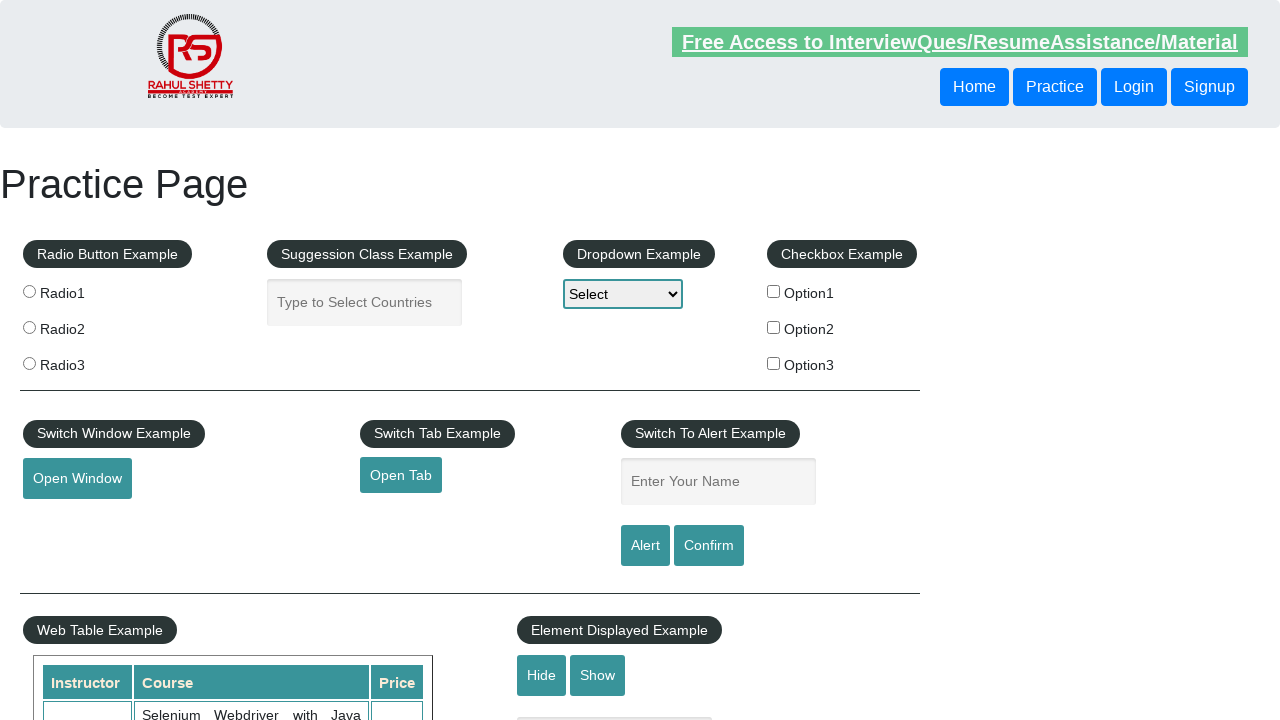

Located footer section #gf-BIG
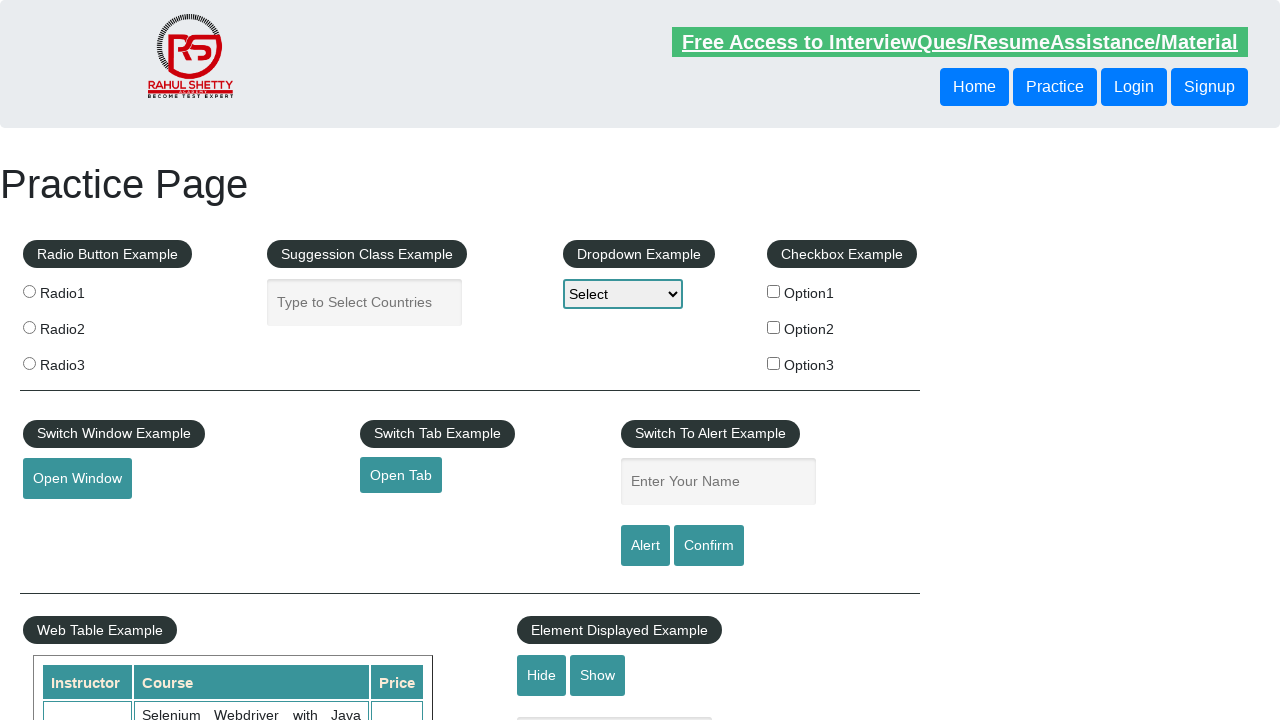

Counted links in footer: 20
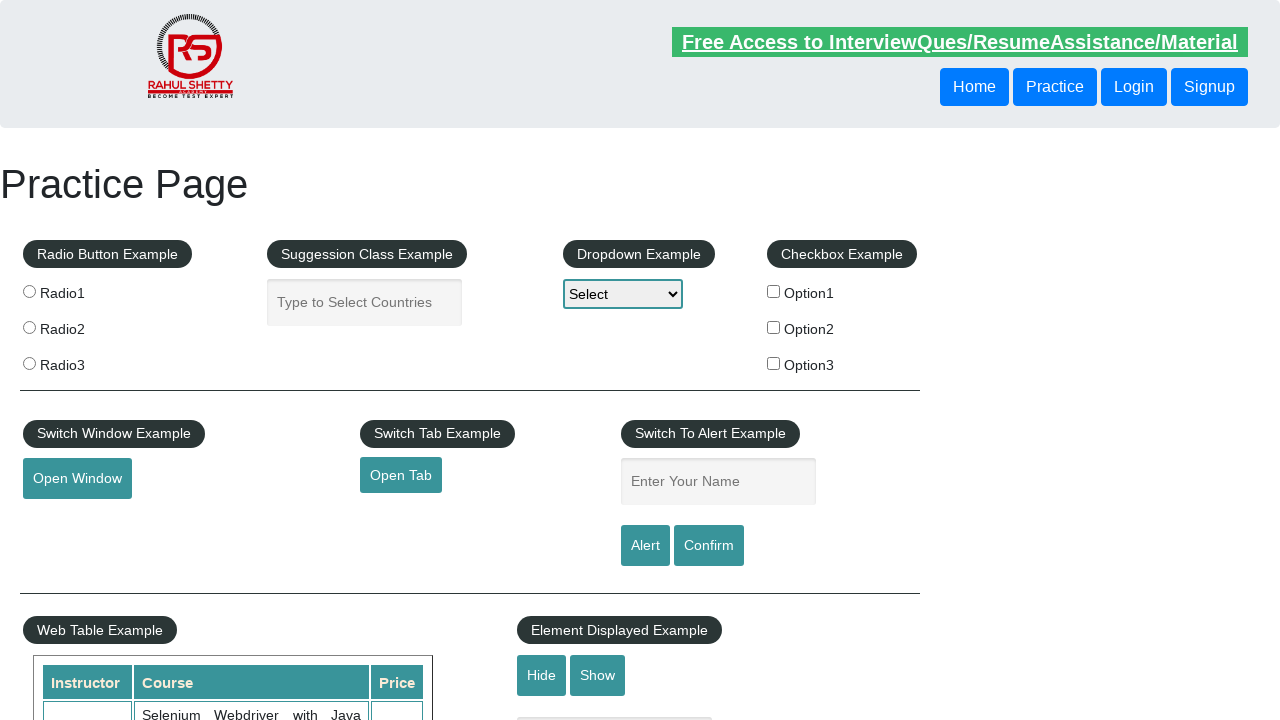

Located first column in footer
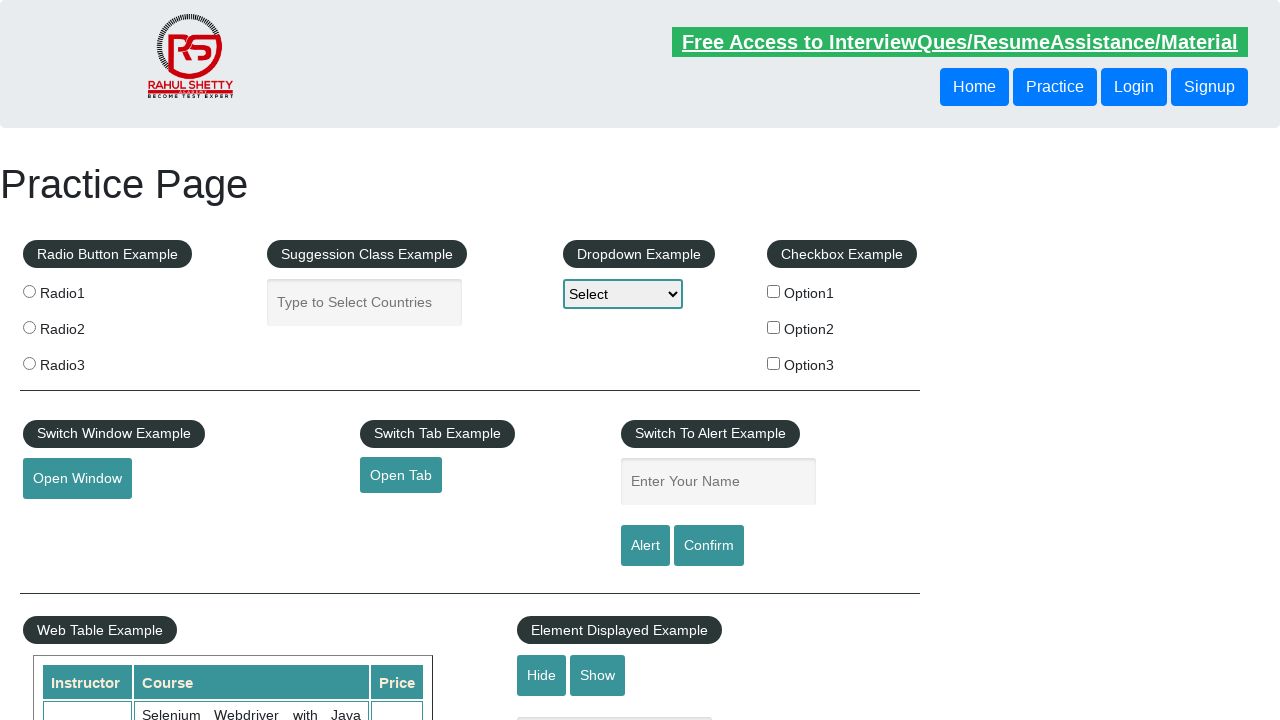

Counted links in first column: 5
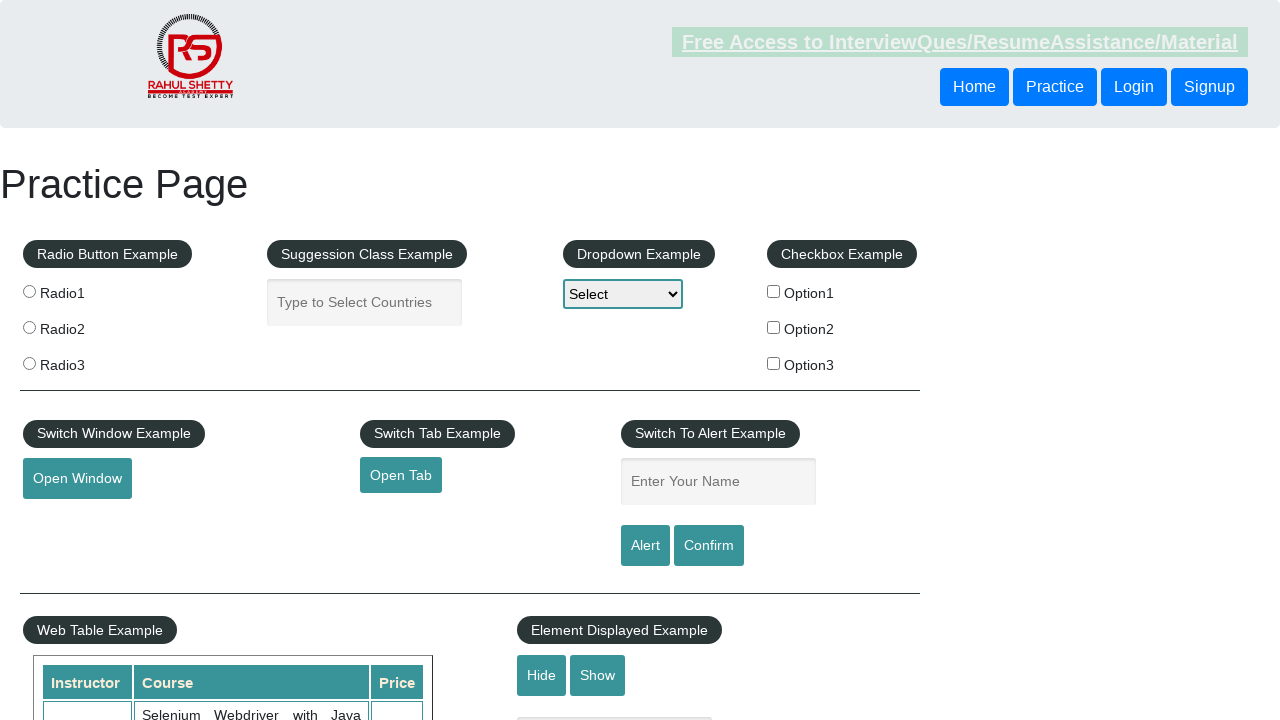

Clicked link 1 in first column of footer at (157, 482) on #gf-BIG >> xpath=//td[1]/ul >> a >> nth=0
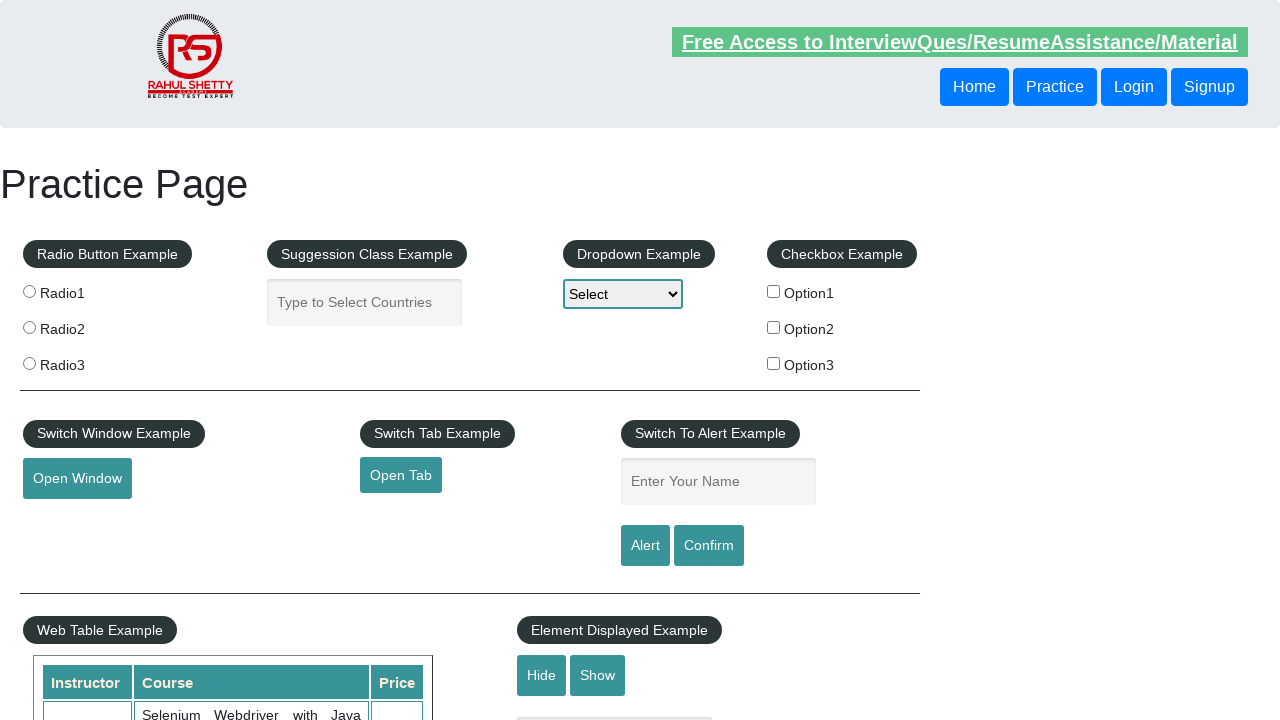

Navigated back after clicking footer link 1
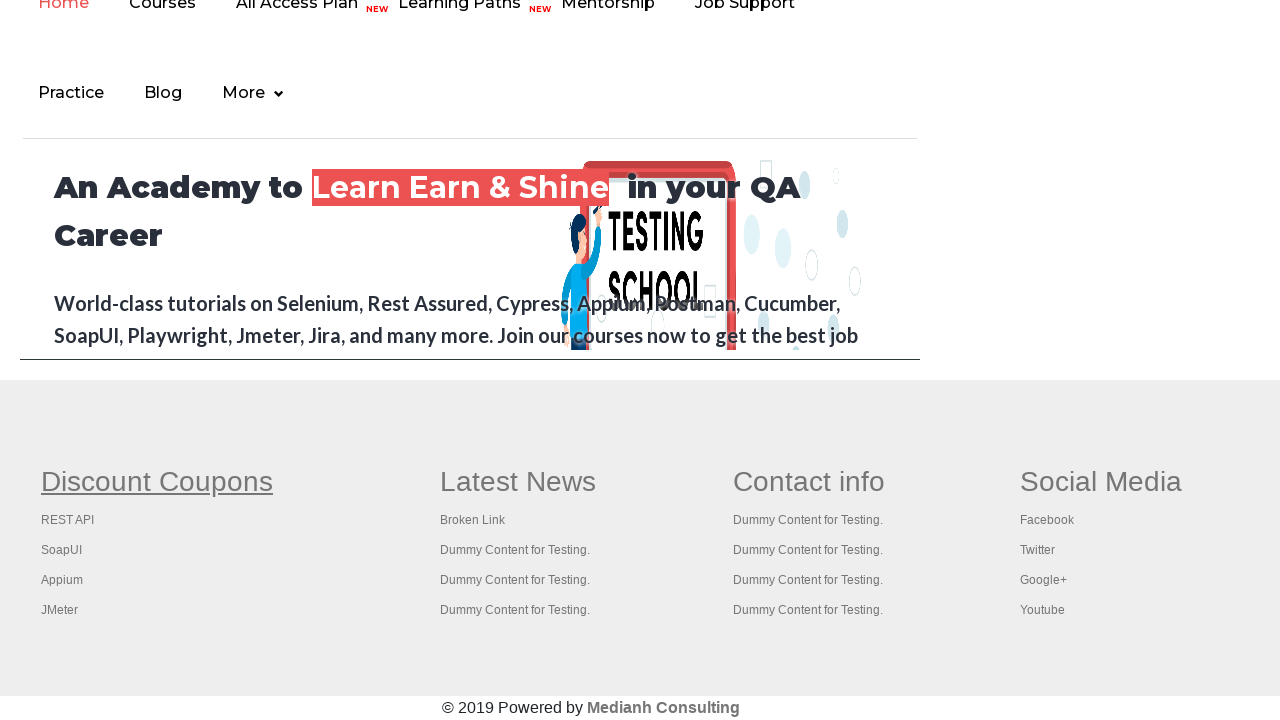

Clicked link 2 in first column of footer at (68, 520) on #gf-BIG >> xpath=//td[1]/ul >> a >> nth=1
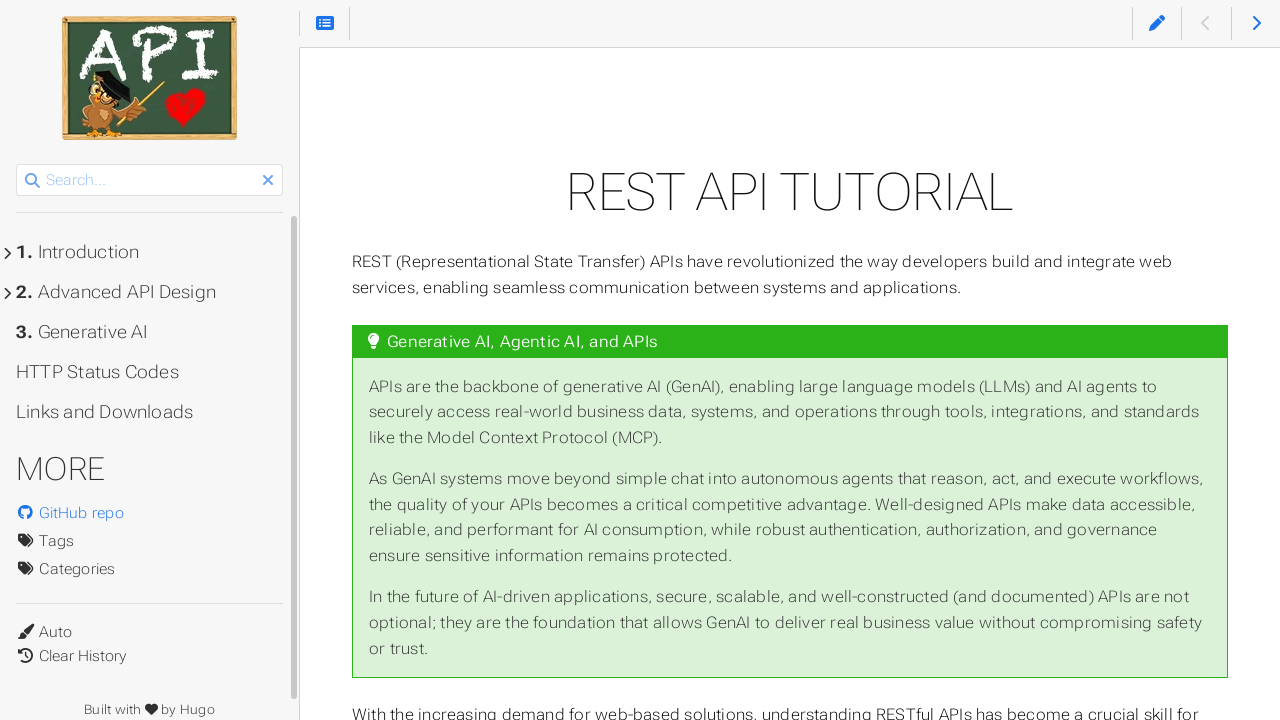

Navigated back after clicking footer link 2
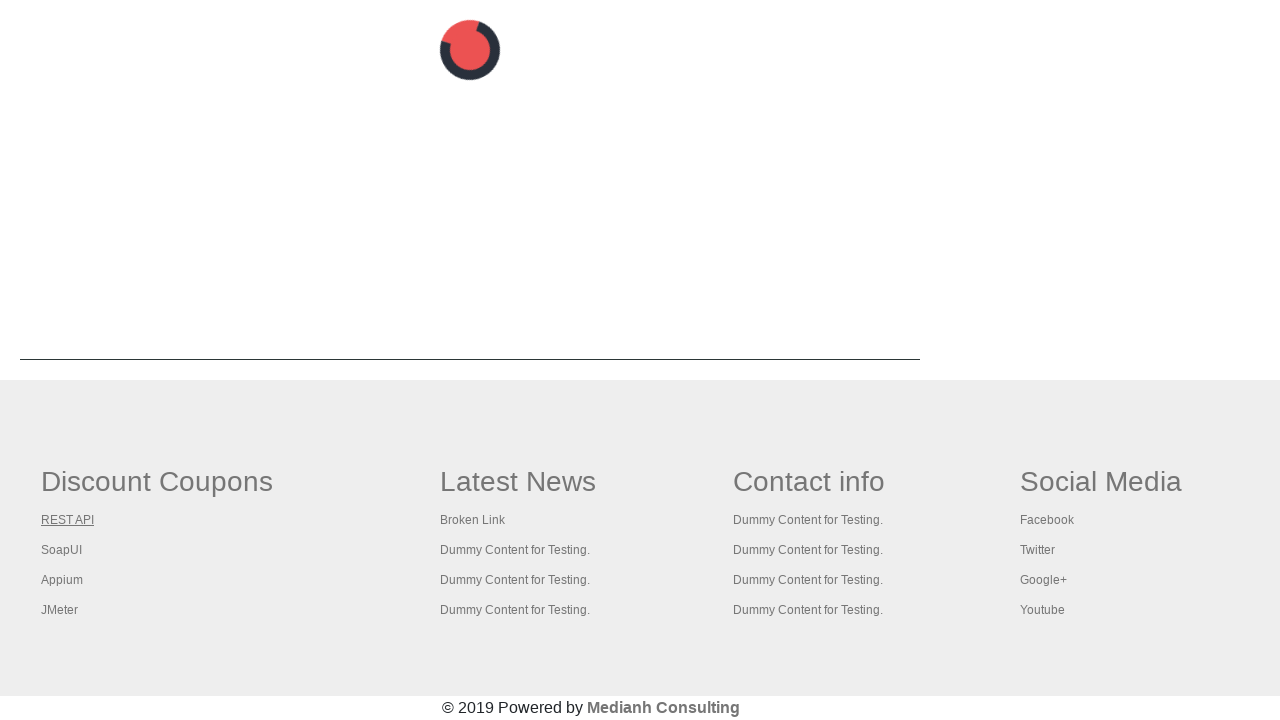

Clicked link 3 in first column of footer at (62, 550) on #gf-BIG >> xpath=//td[1]/ul >> a >> nth=2
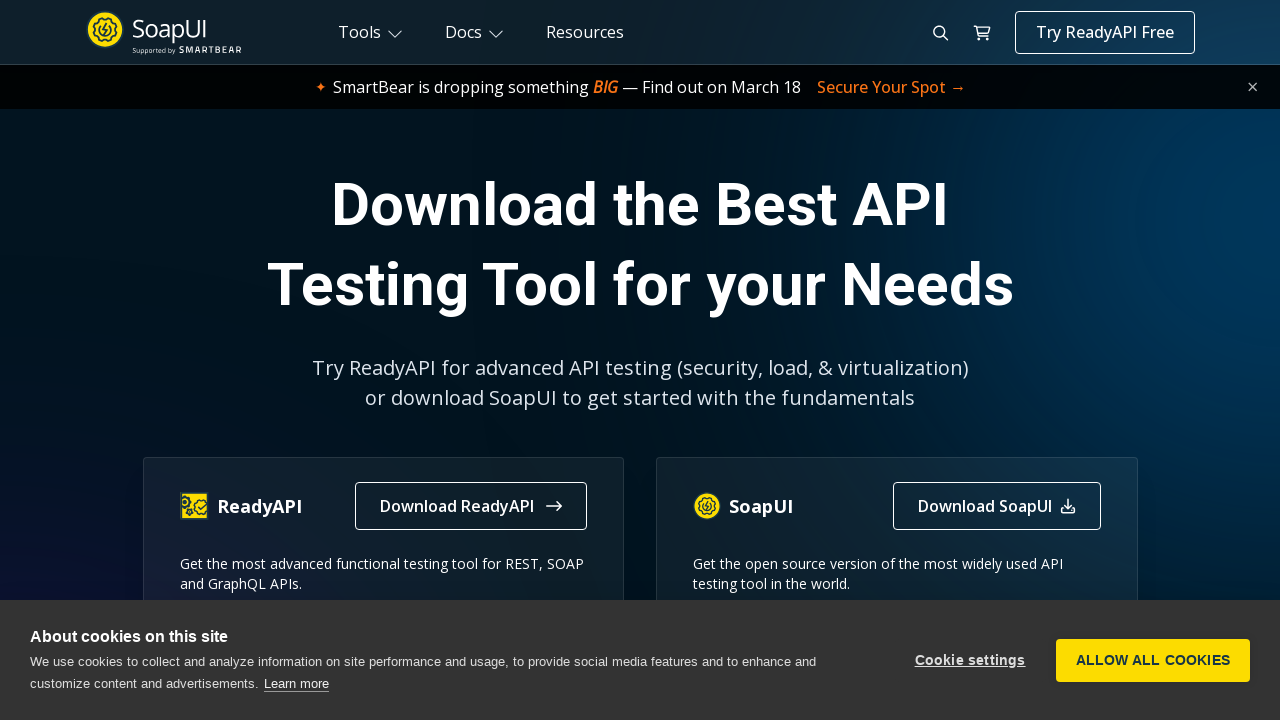

Navigated back after clicking footer link 3
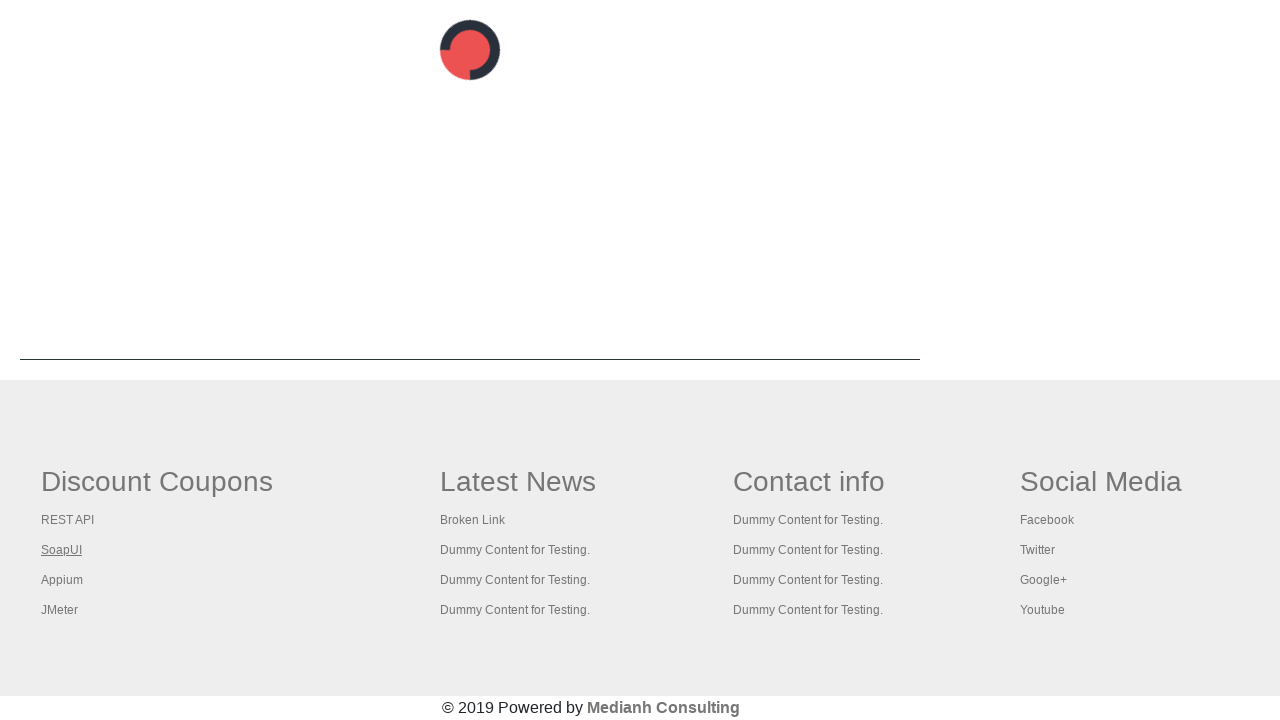

Clicked link 4 in first column of footer at (62, 580) on #gf-BIG >> xpath=//td[1]/ul >> a >> nth=3
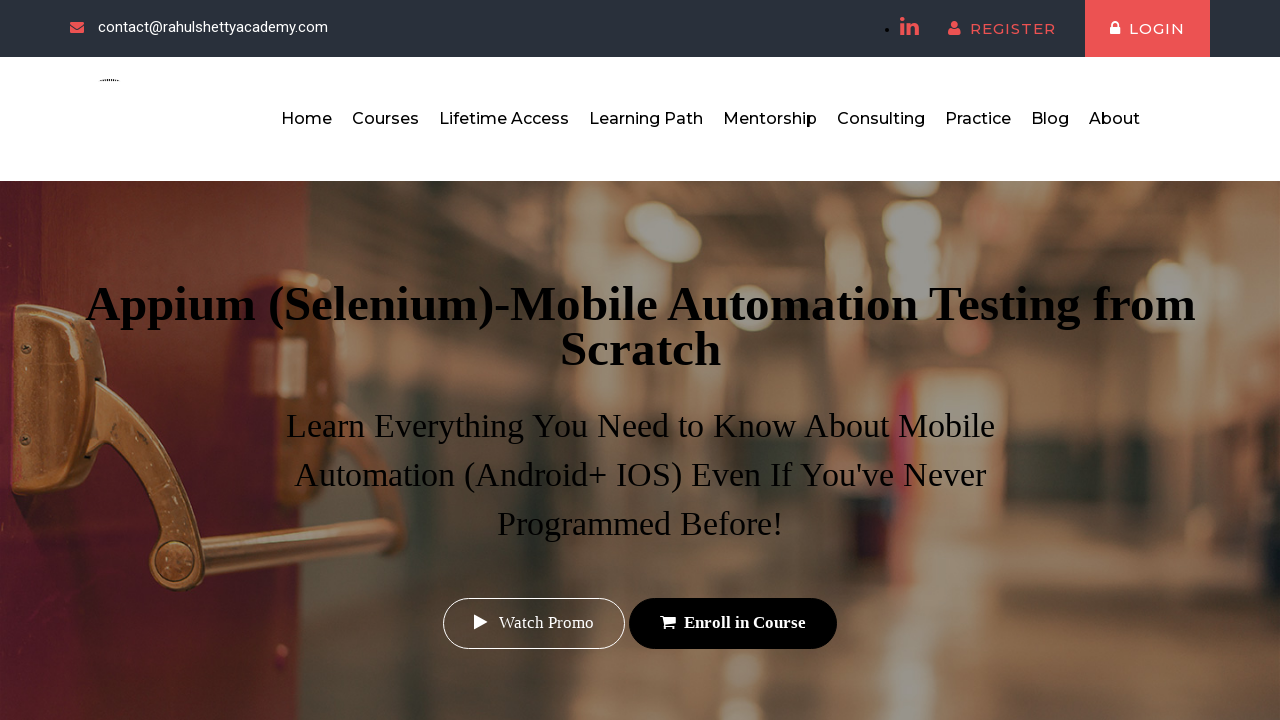

Navigated back after clicking footer link 4
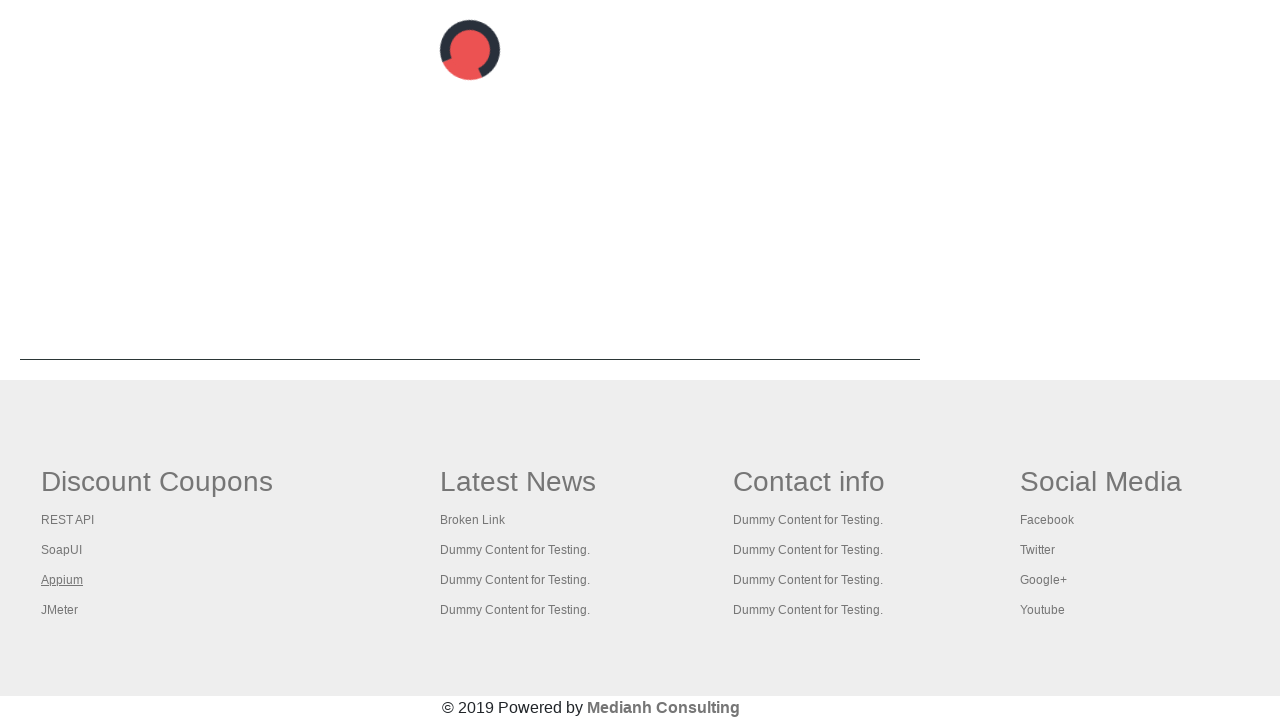

Clicked link 5 in first column of footer at (60, 610) on #gf-BIG >> xpath=//td[1]/ul >> a >> nth=4
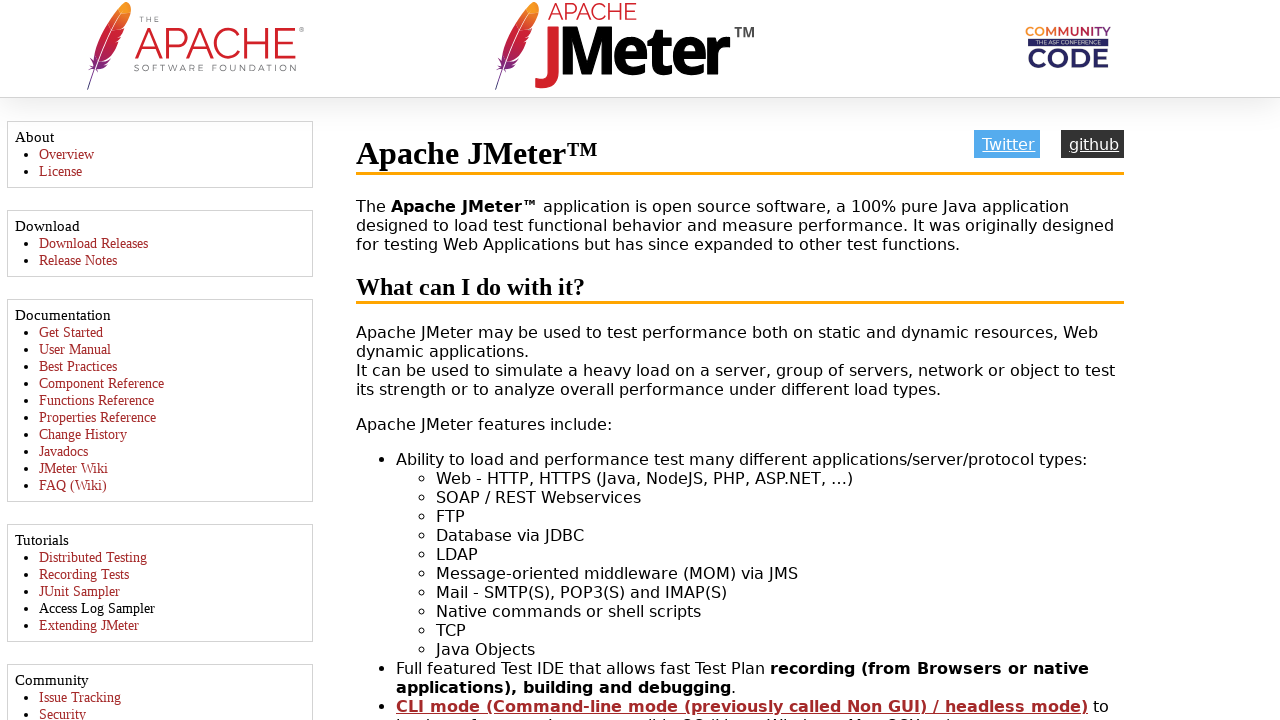

Navigated back after clicking footer link 5
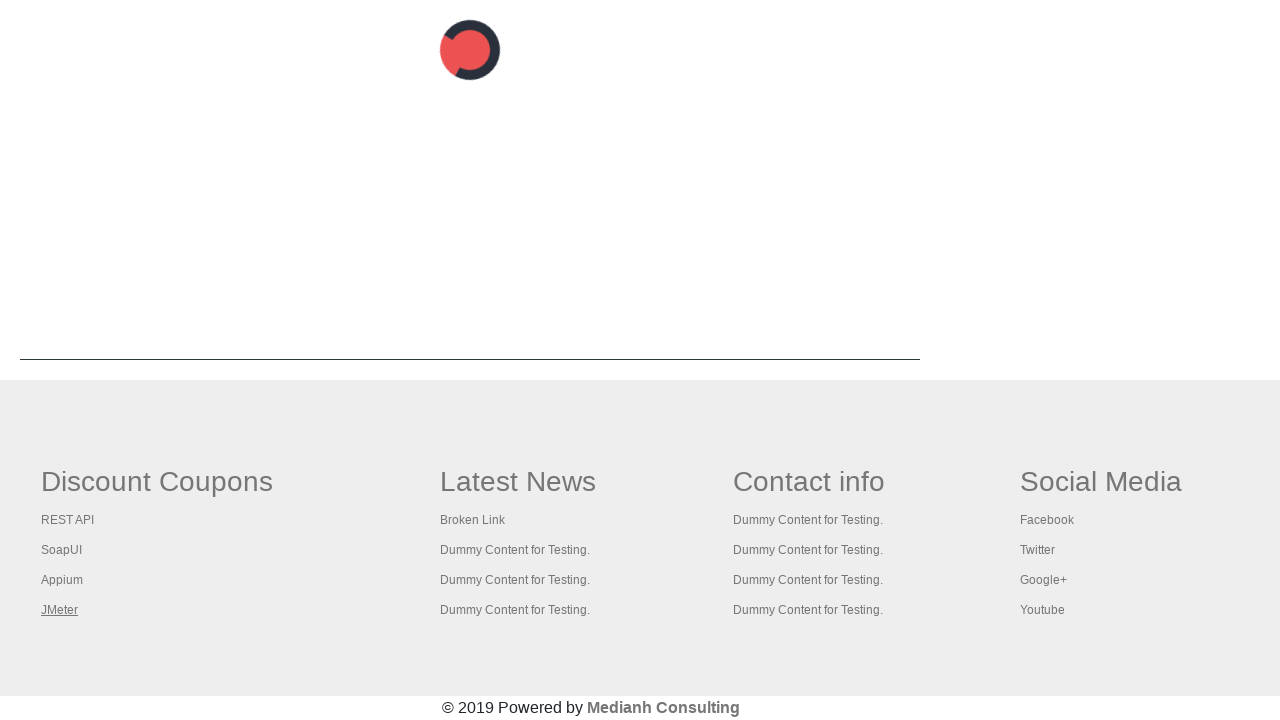

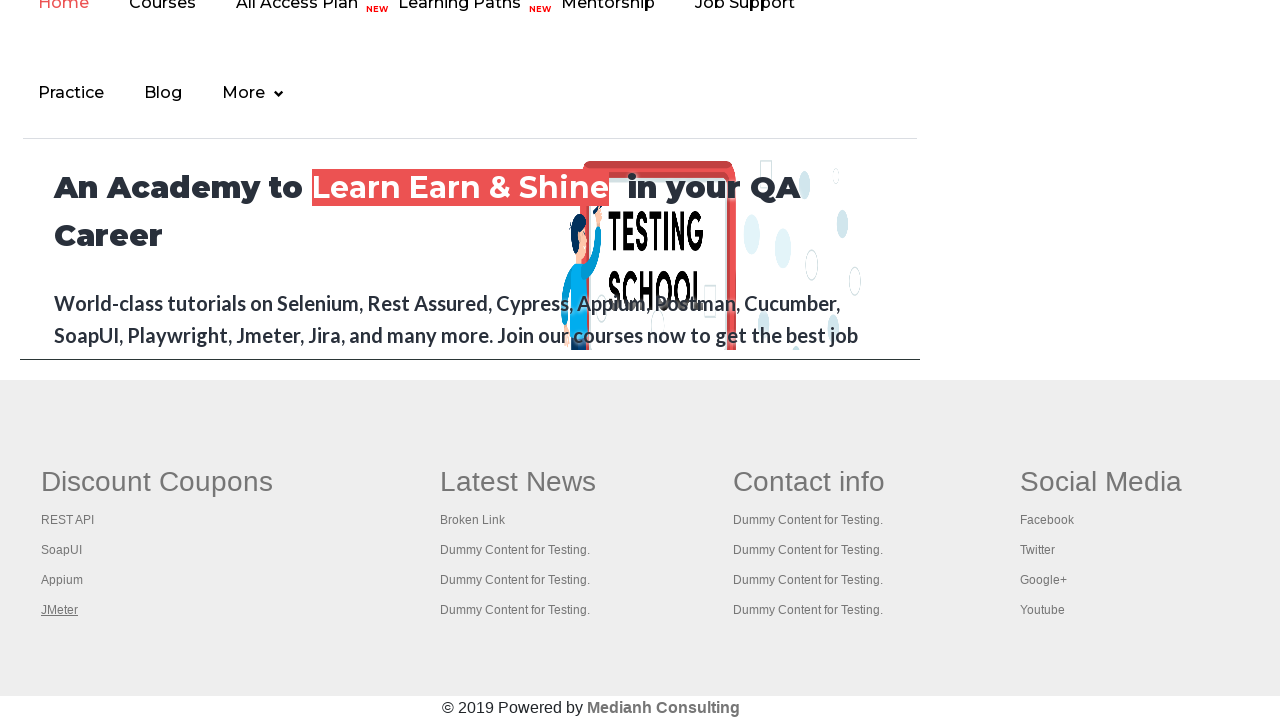